Tests the password recovery flow by navigating to My Account, clicking the "Lost your password?" link, entering an email address, and submitting the password reset form.

Starting URL: https://practice.automationtesting.in/

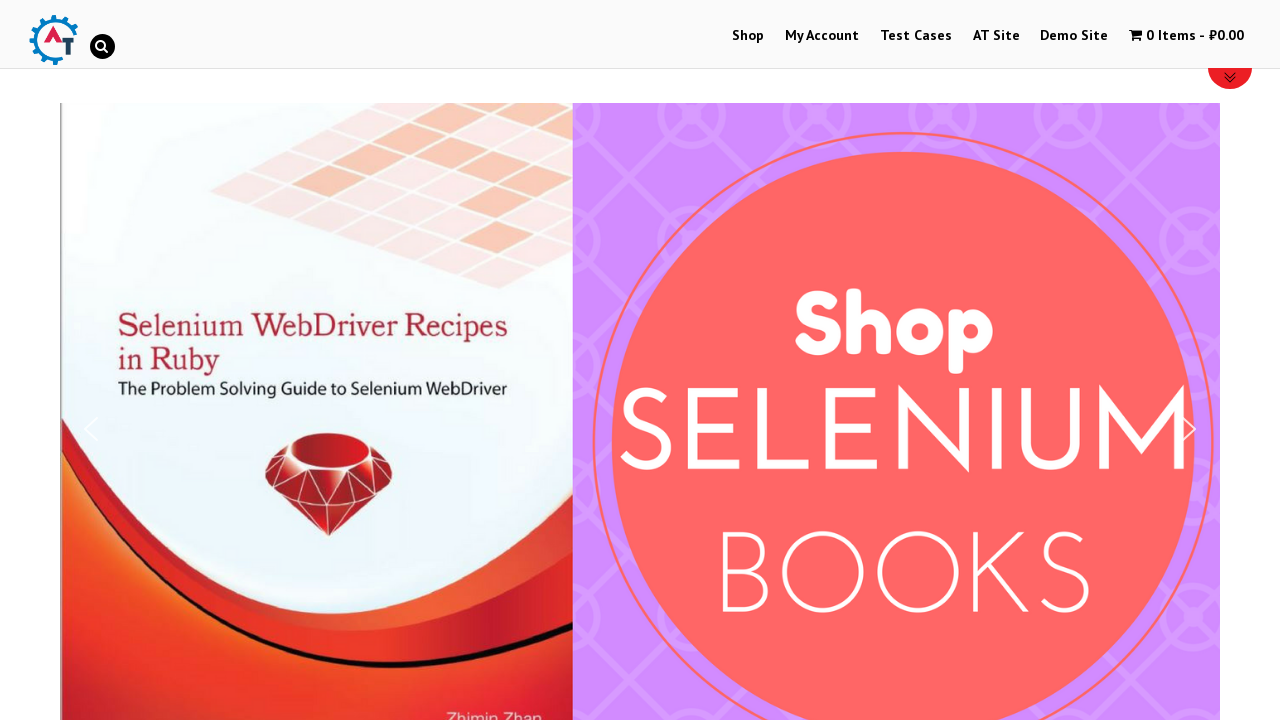

Clicked on My Account link at (822, 36) on text=My Account
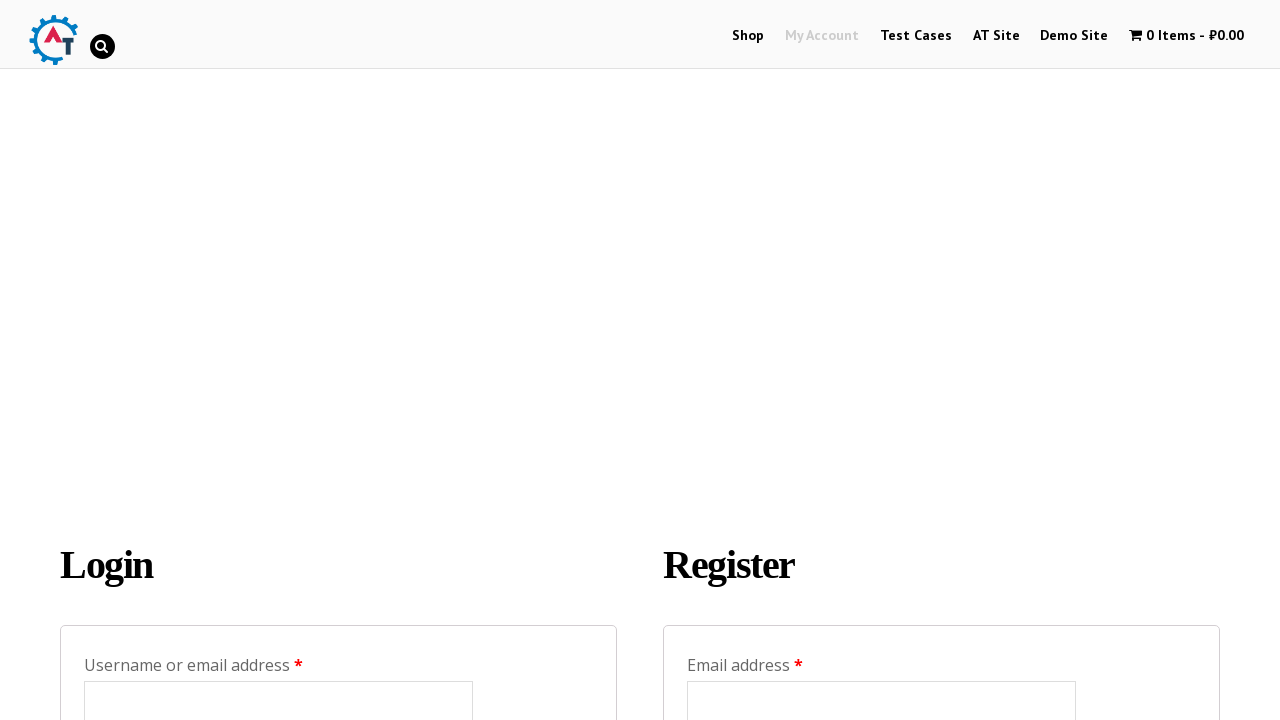

Clicked on 'Lost your password?' link at (159, 361) on text=Lost your password?
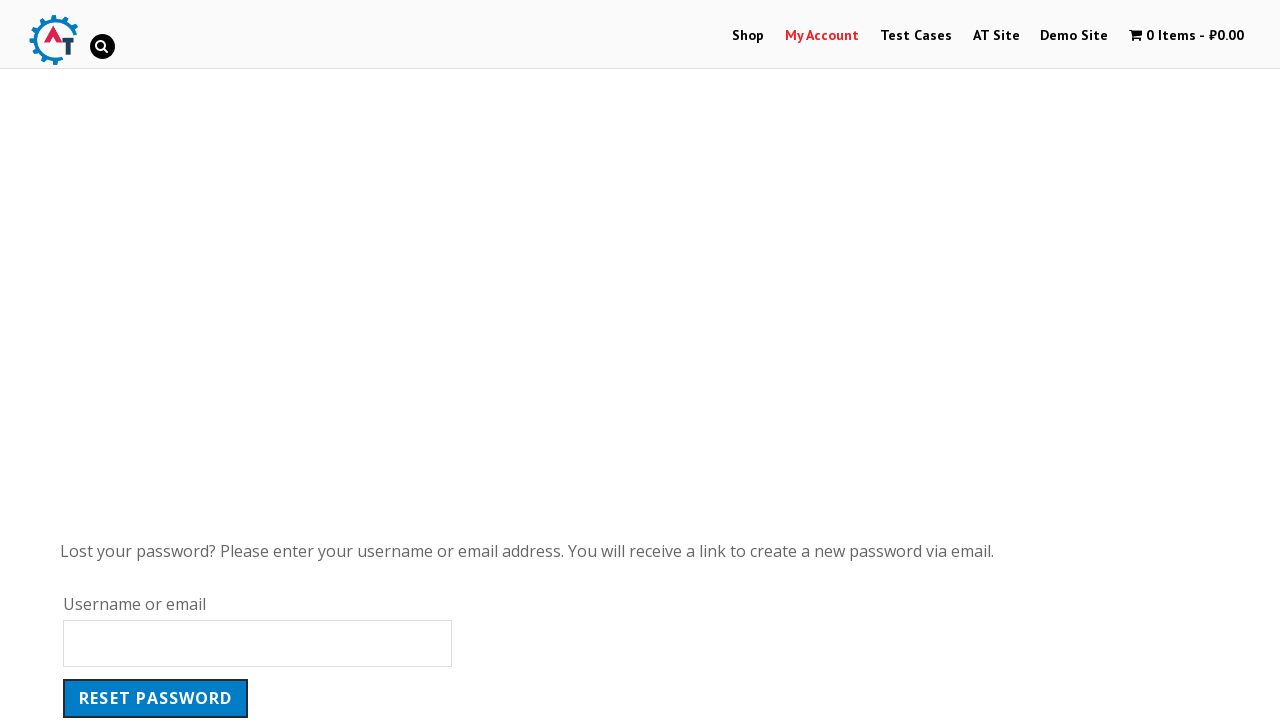

Filled in email address 'testuser7842@example.com' for password recovery on #user_login
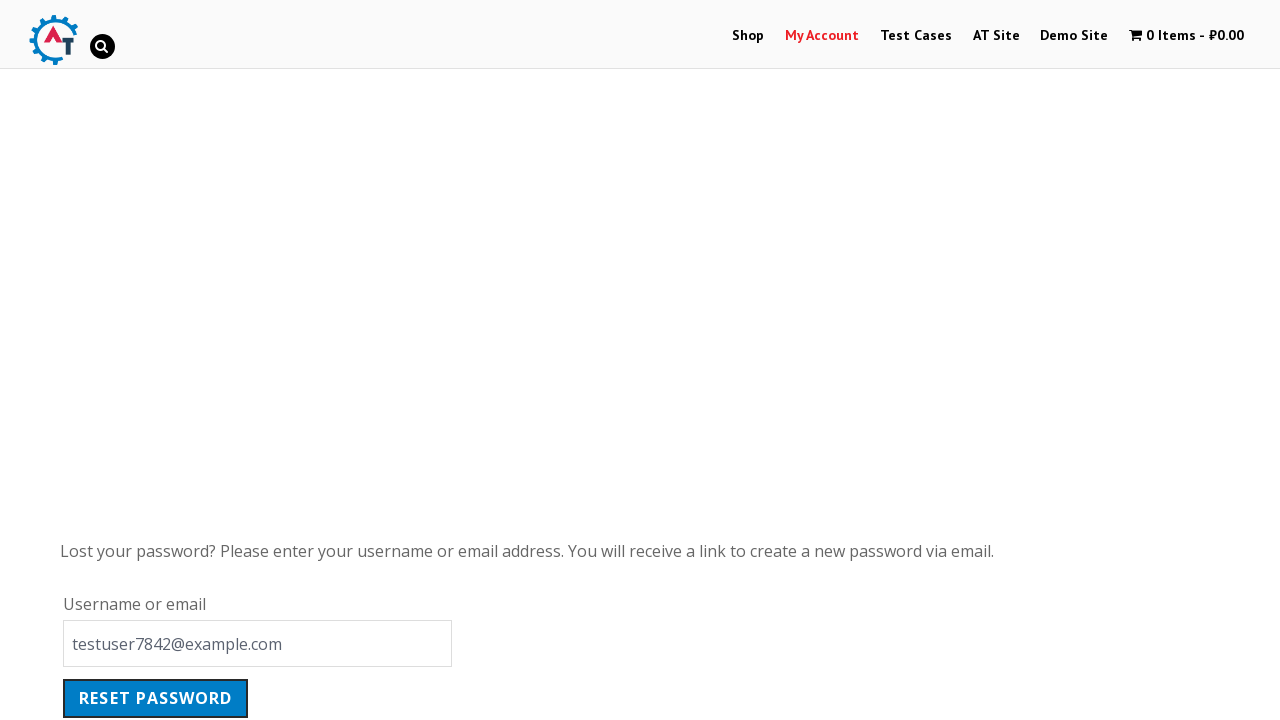

Clicked the Reset Password button to submit password recovery form at (156, 698) on #page-36 >> form >> input[type='submit']
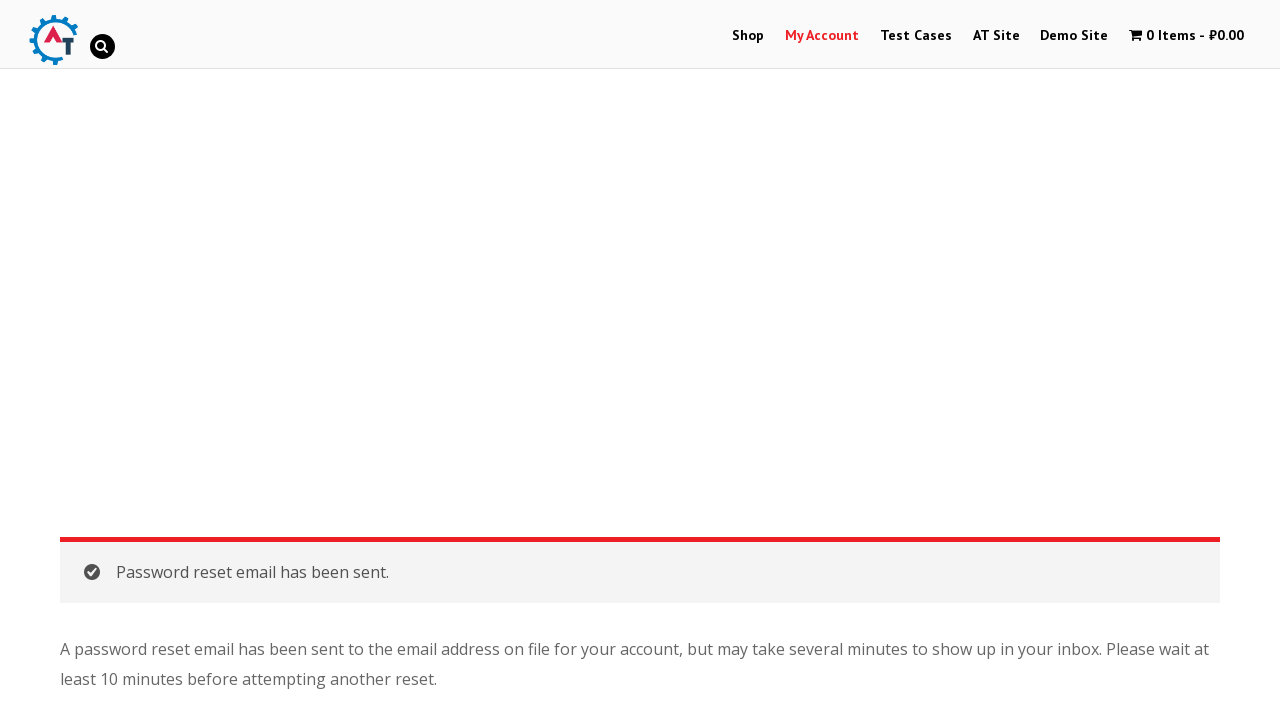

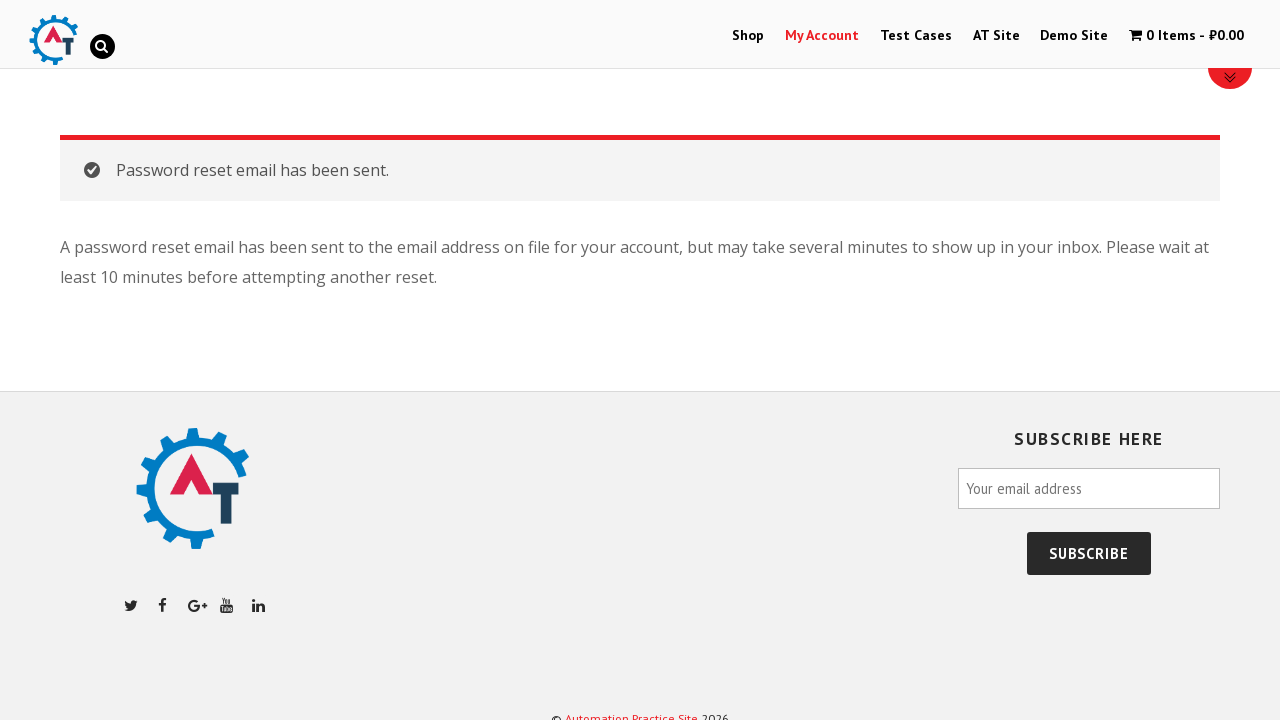